Tests selecting the second option from the dropdown and verifies that "Option 2" is selected.

Starting URL: http://the-internet.herokuapp.com/dropdown

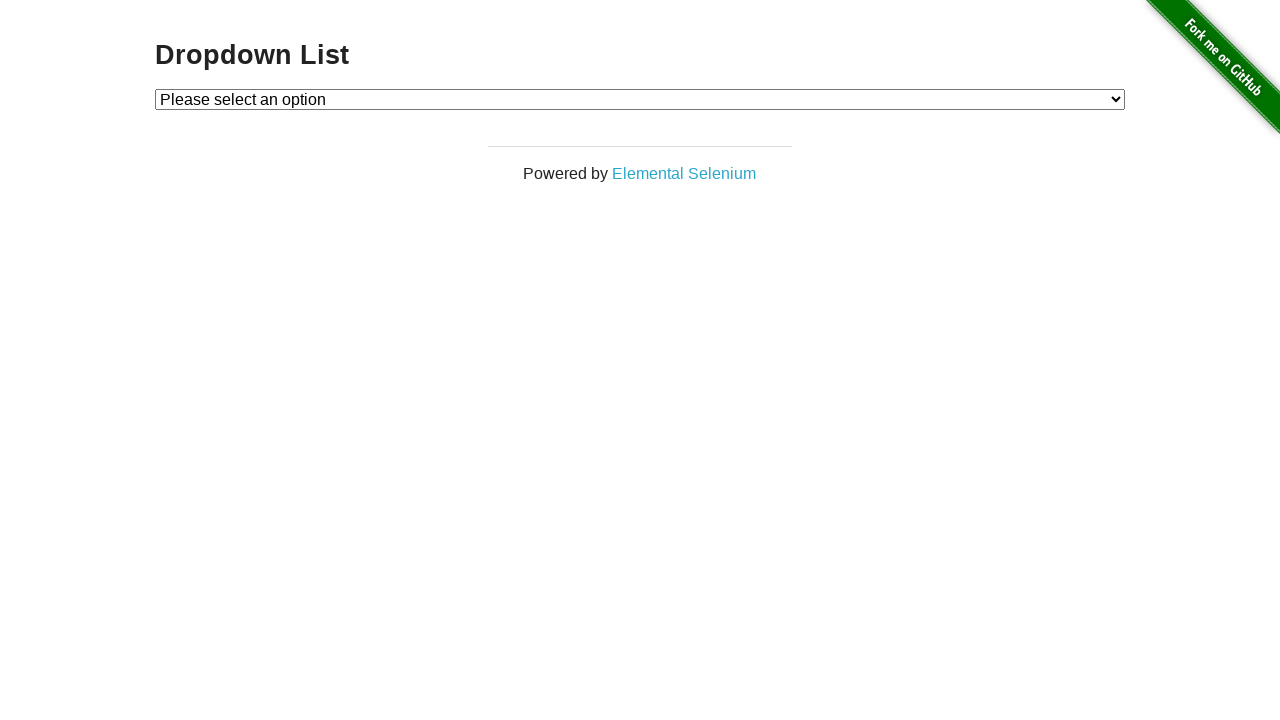

Selected the second option (index 2) from the dropdown on #dropdown
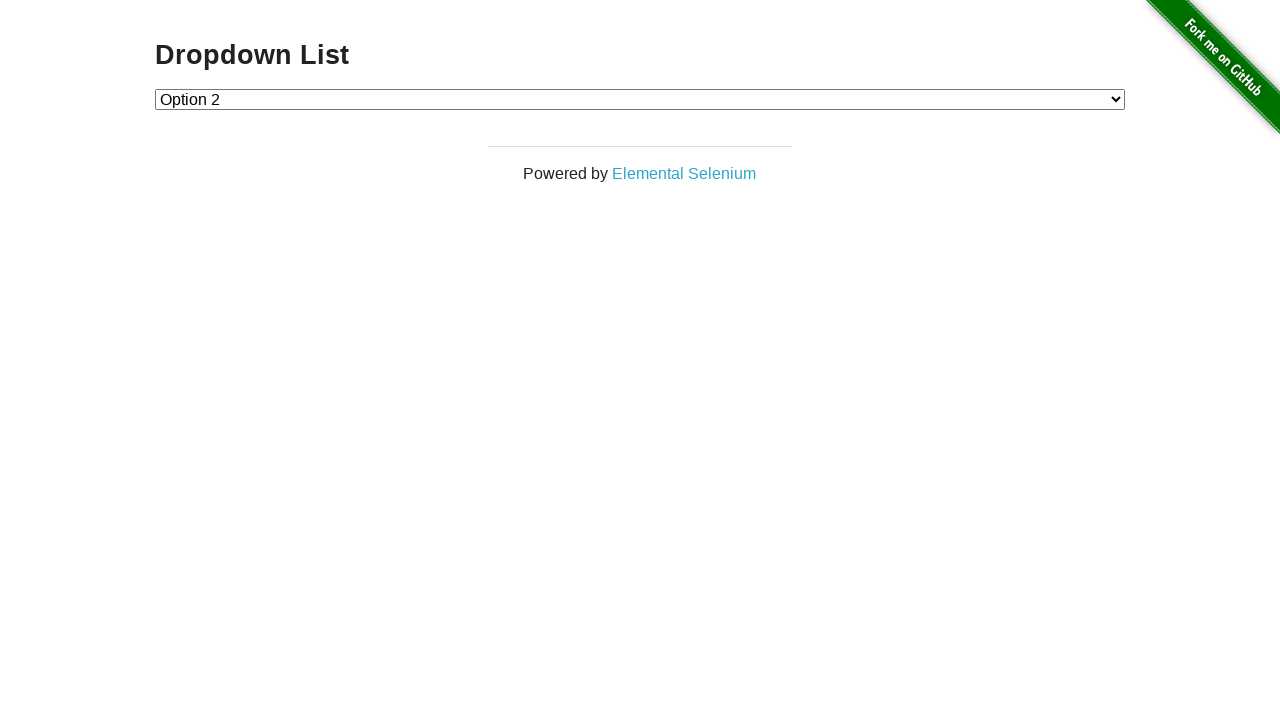

Retrieved the selected dropdown value
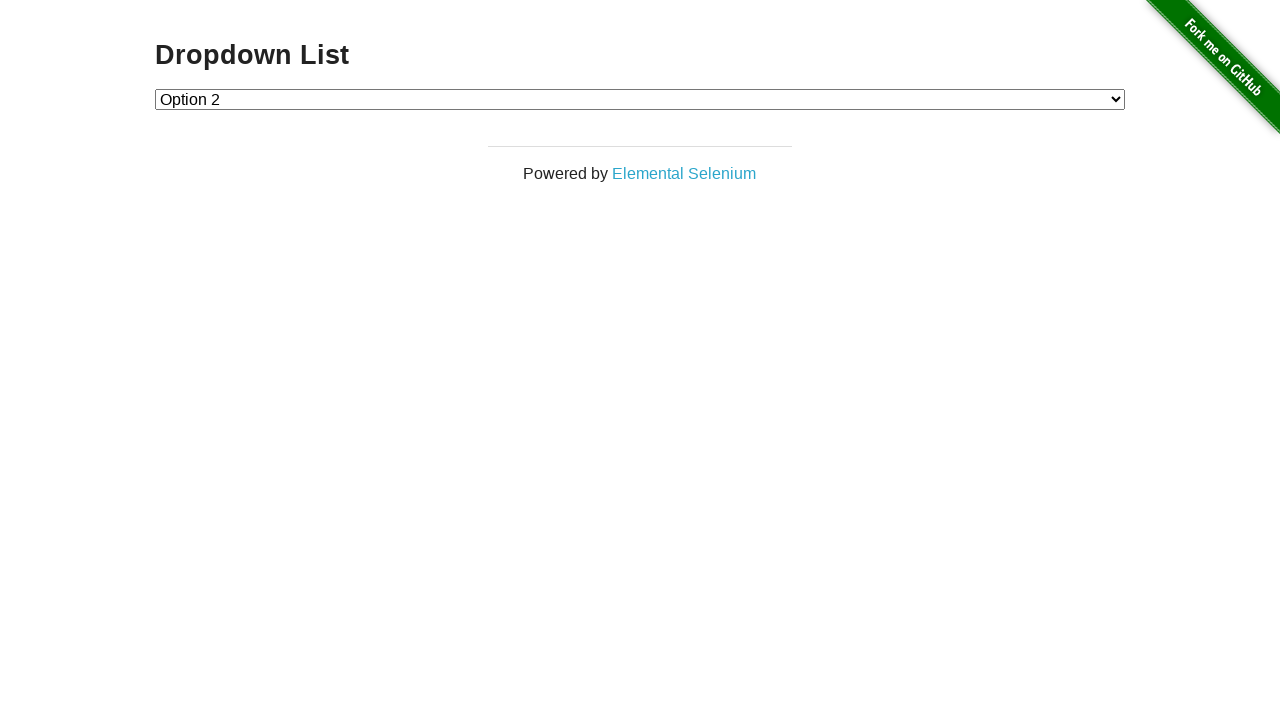

Verified that 'Option 2' is selected (value='2')
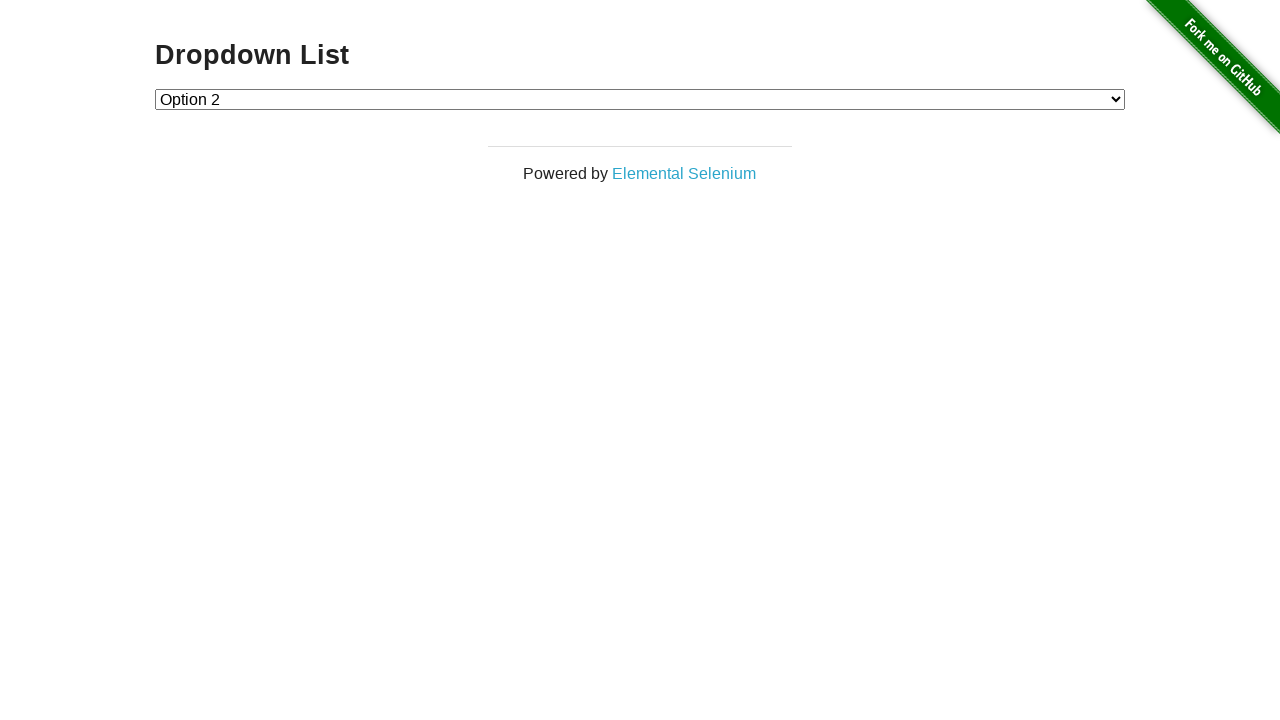

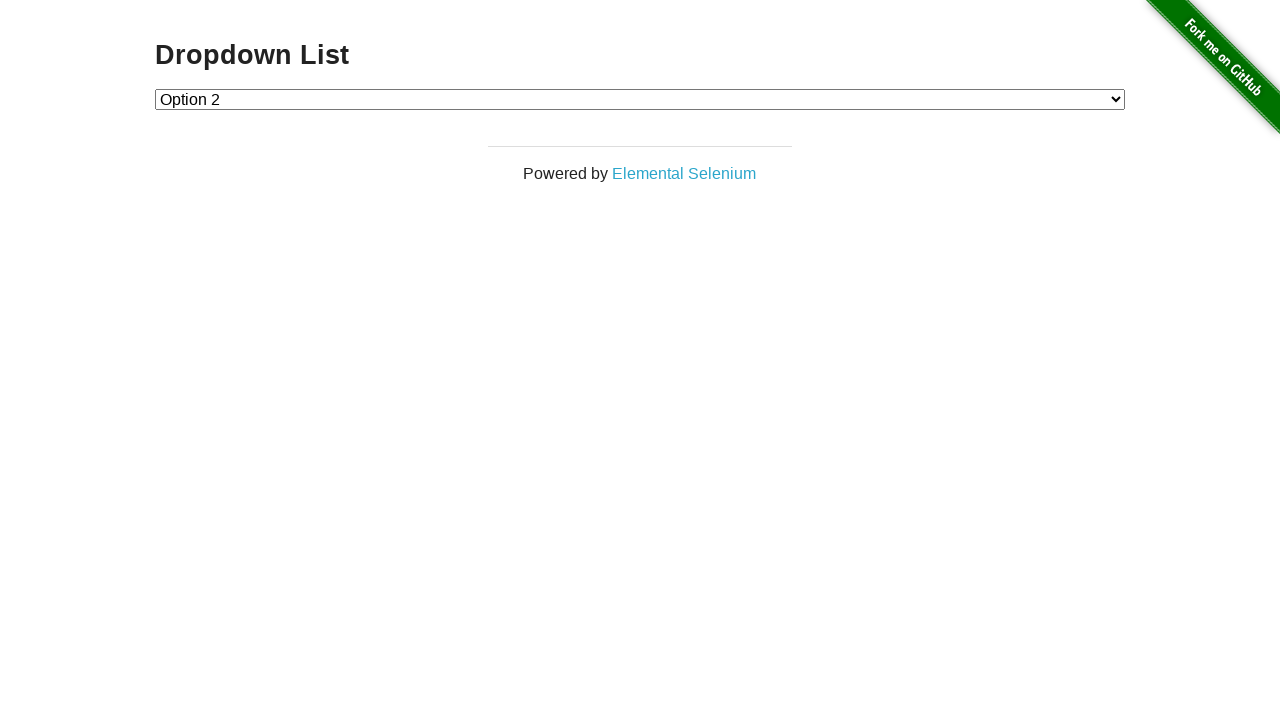